Tests that the OpenWeatherMap homepage opens correctly by verifying the URL contains 'openweathermap'

Starting URL: https://openweathermap.org/

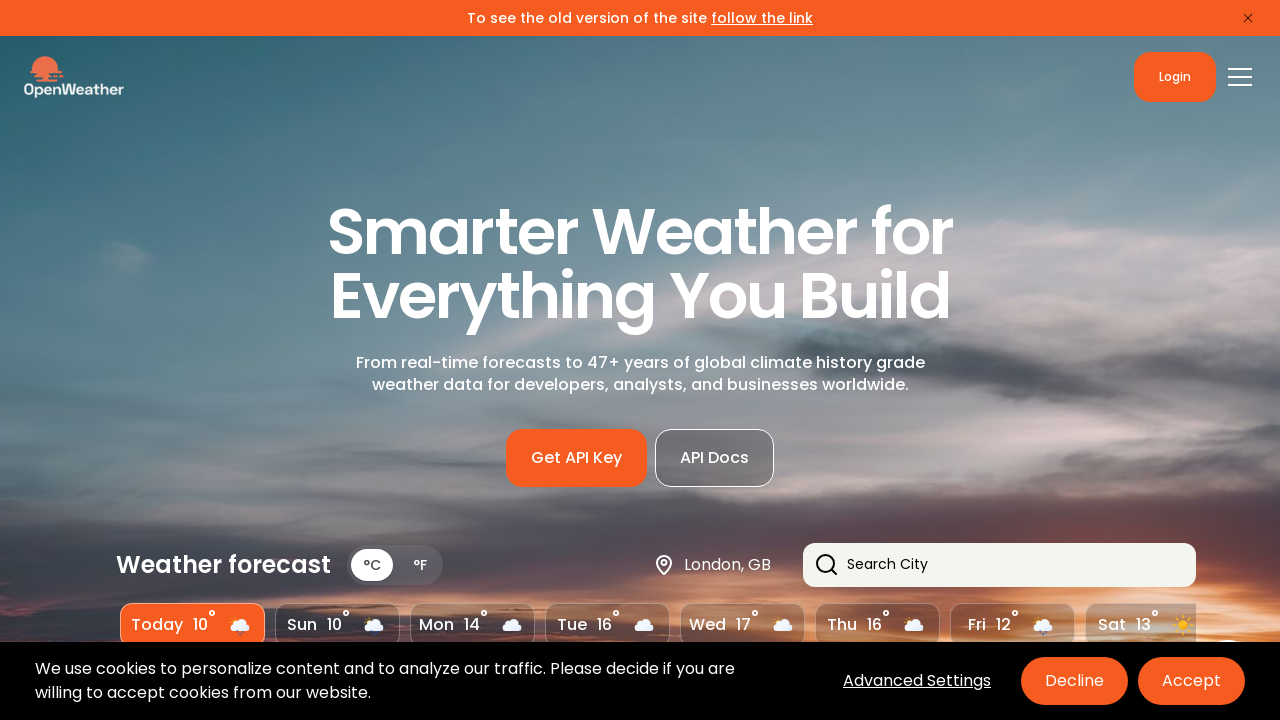

Navigated to OpenWeatherMap homepage at https://openweathermap.org/
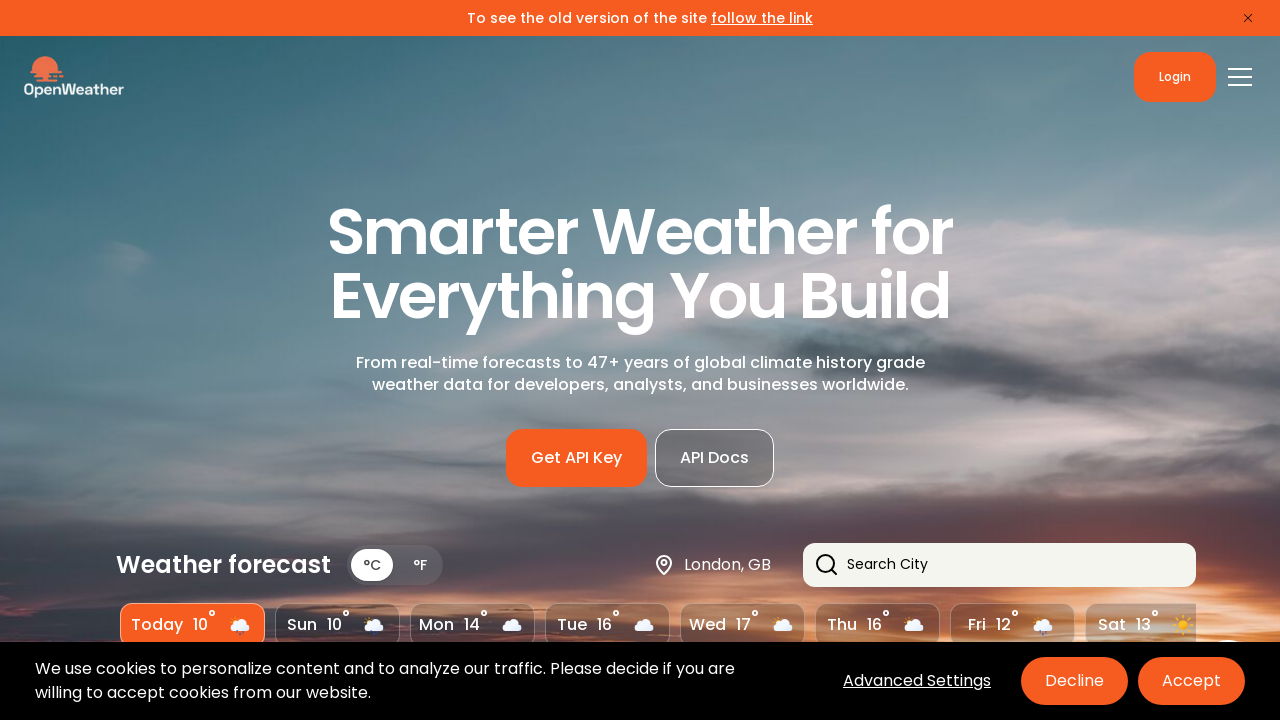

Page loaded completely - DOM content ready
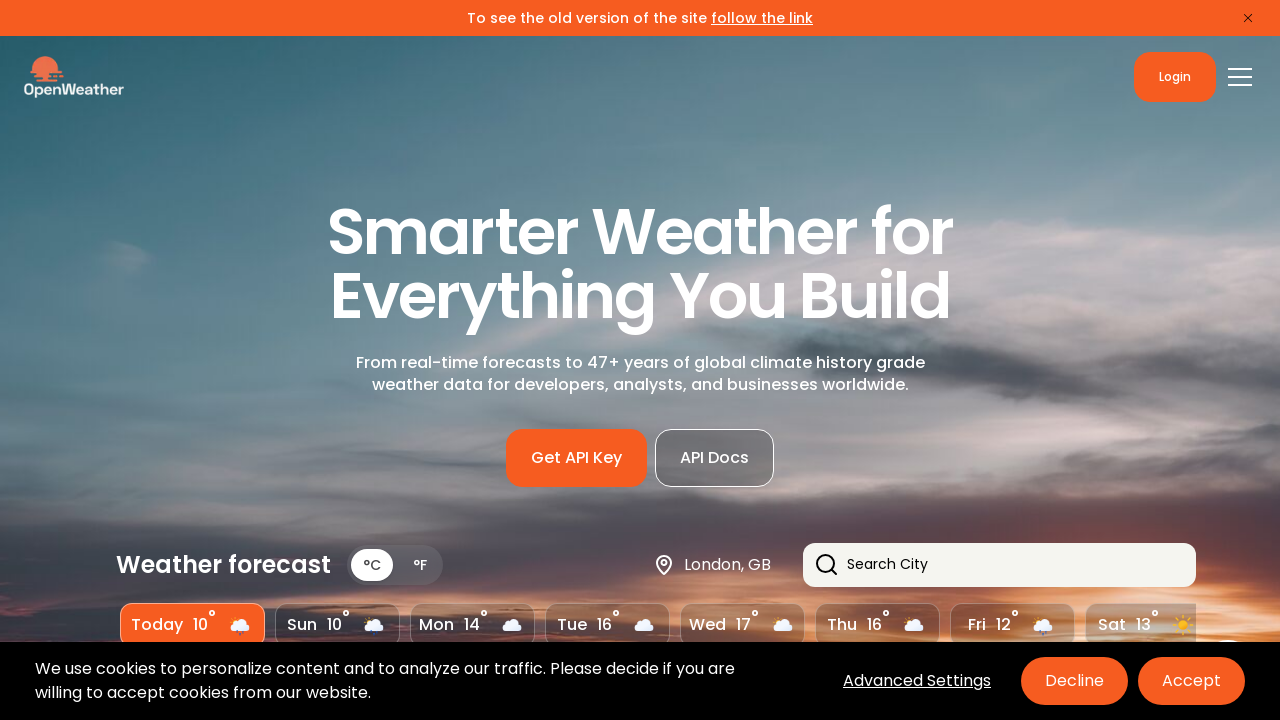

Verified that URL contains 'openweathermap' - test passed
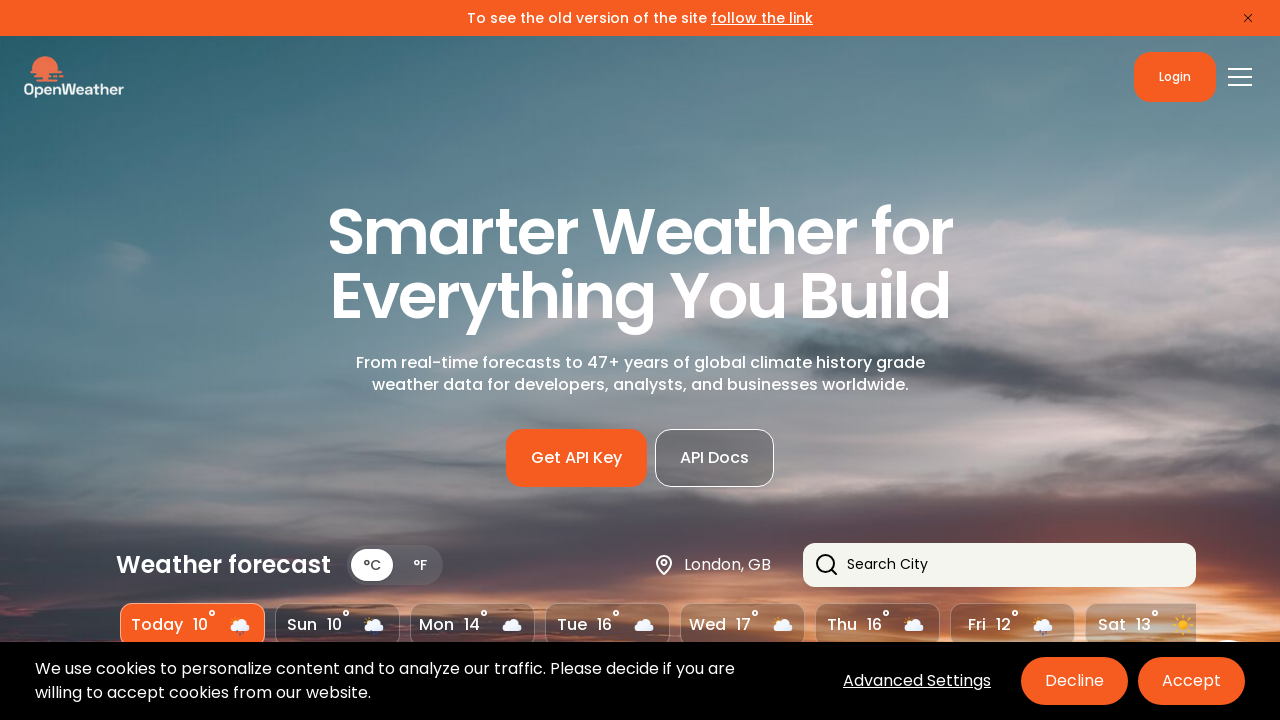

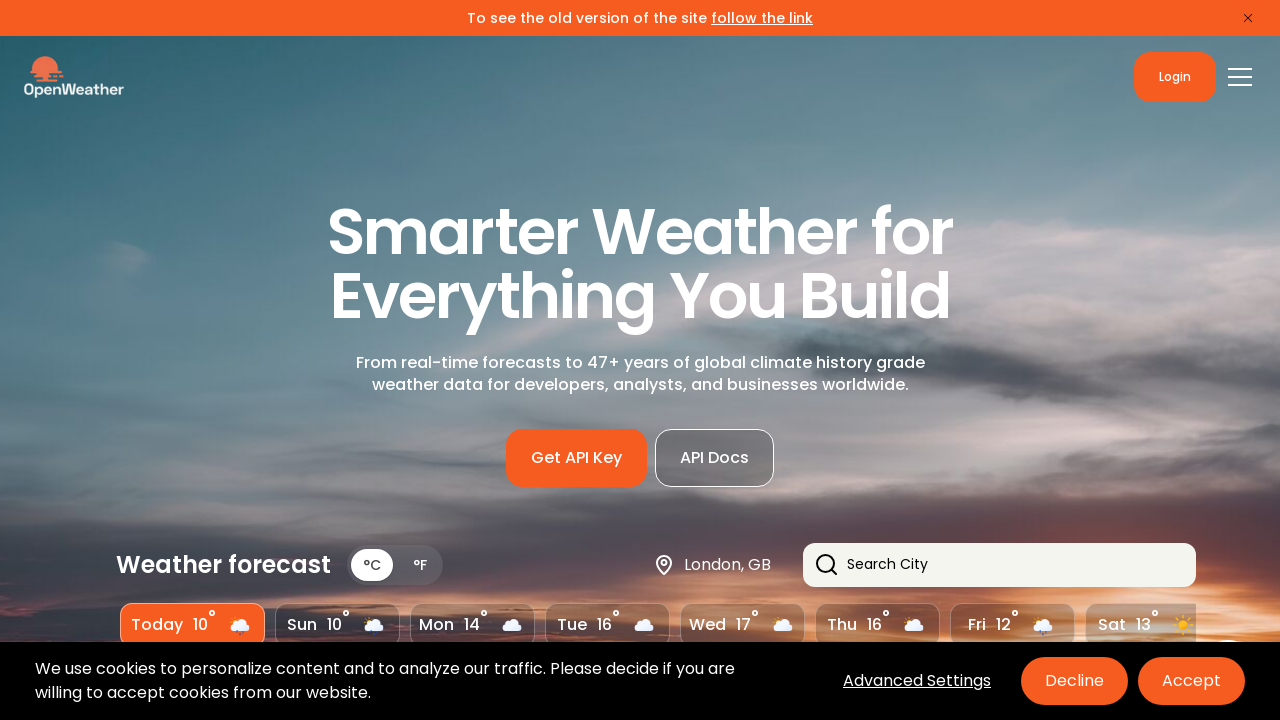